Tests FAQ dropdown item 1 by scrolling to the FAQ section, clicking the first question, and verifying the answer text about daily rental cost (400 rubles).

Starting URL: https://qa-scooter.praktikum-services.ru/

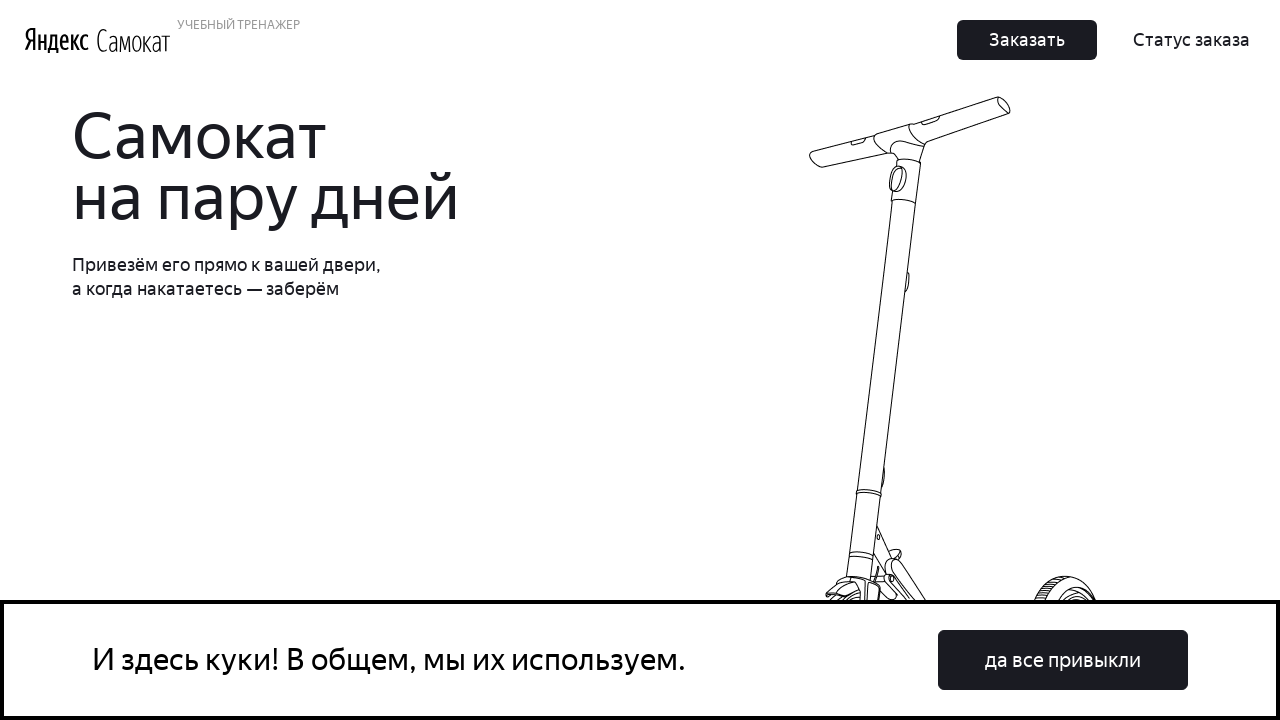

Scrolled to FAQ section - first accordion item
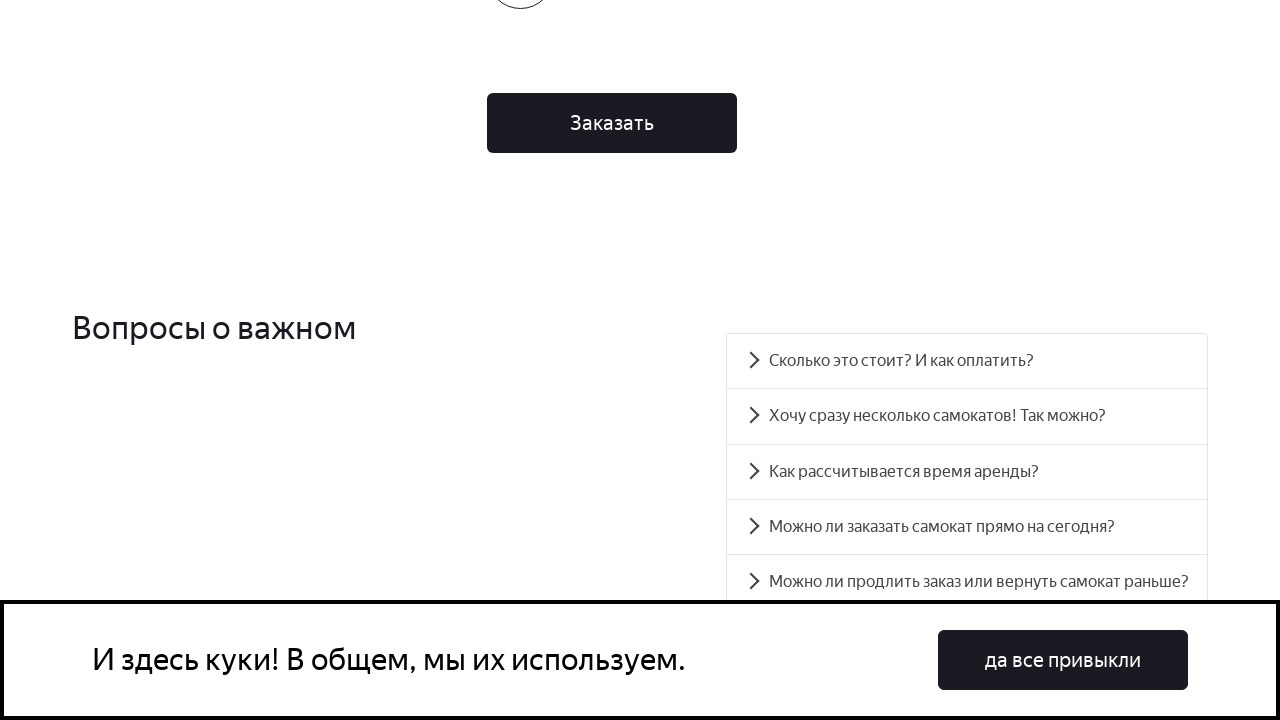

Clicked on first FAQ question at (967, 361) on #accordion__heading-0
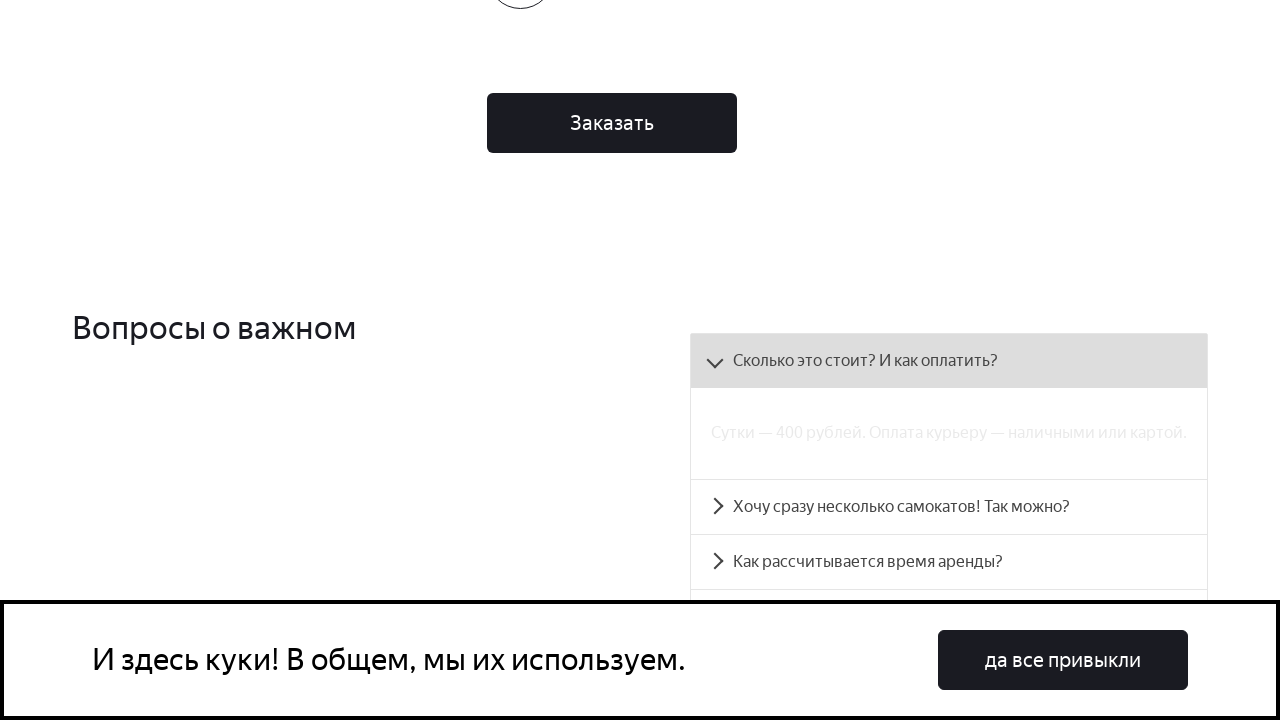

Answer panel loaded and became visible
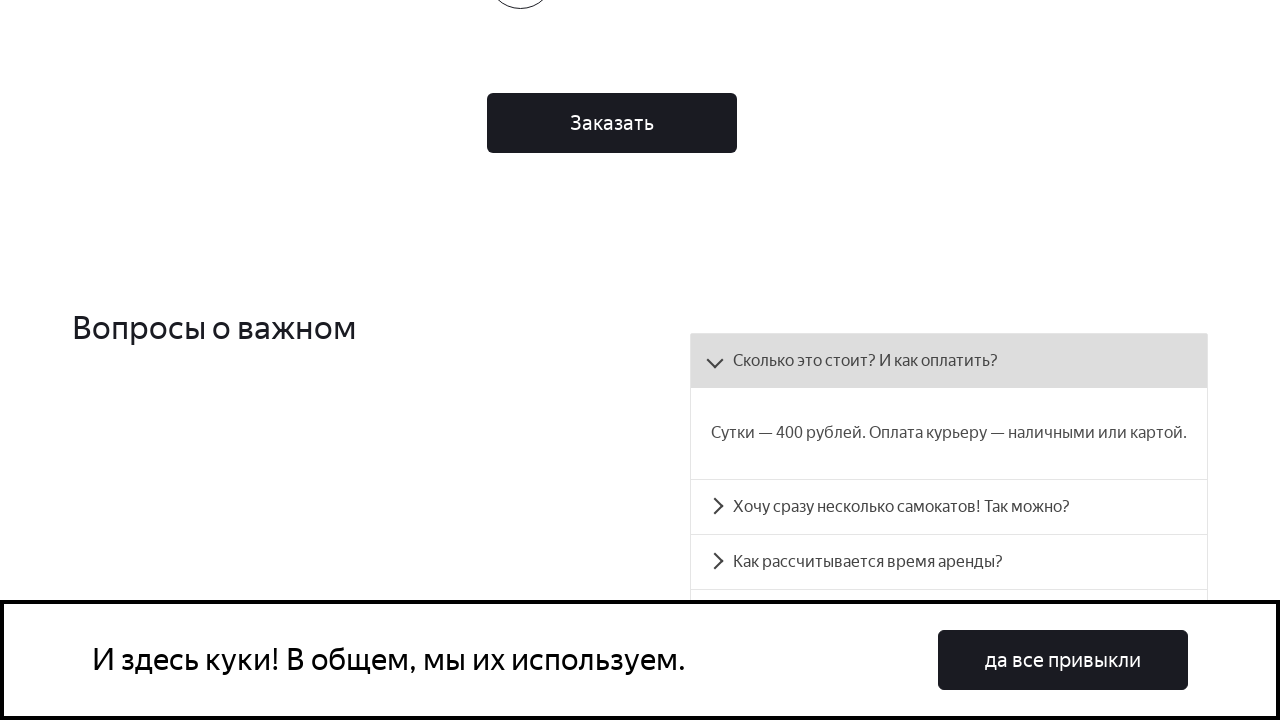

Retrieved answer text from FAQ panel
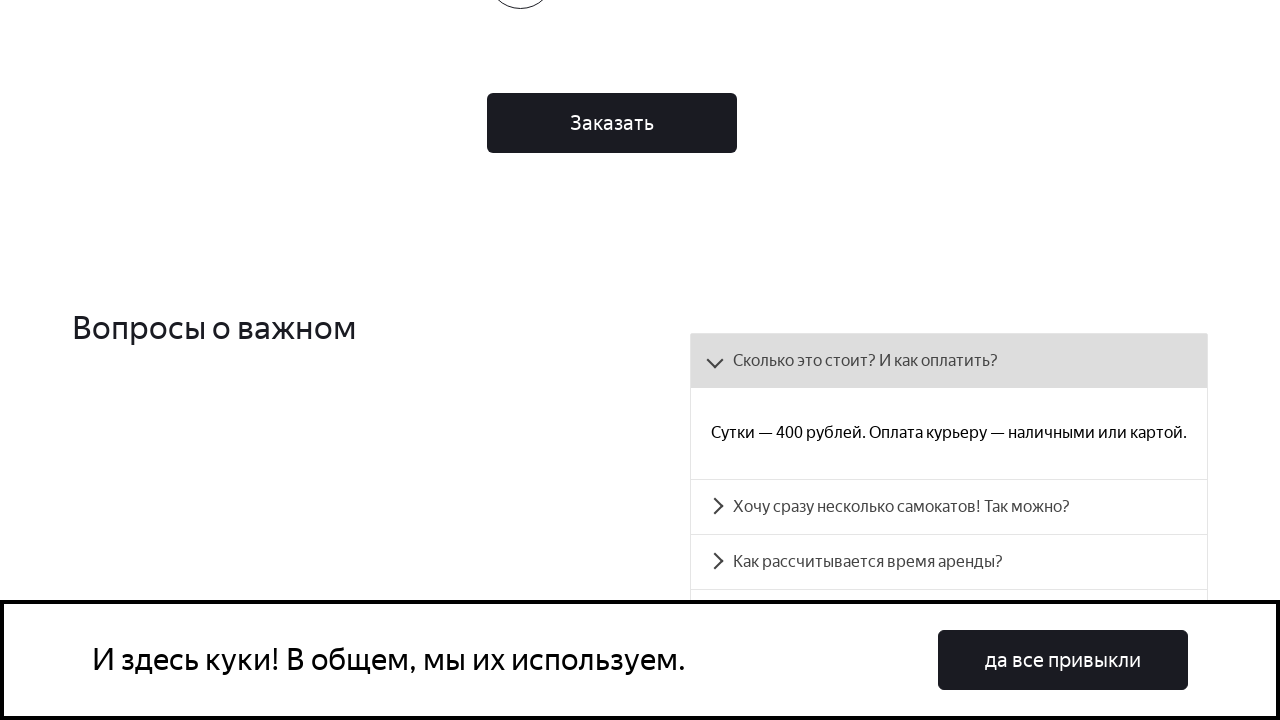

Verified that answer contains daily rental cost text 'Сутки — 400 рублей'
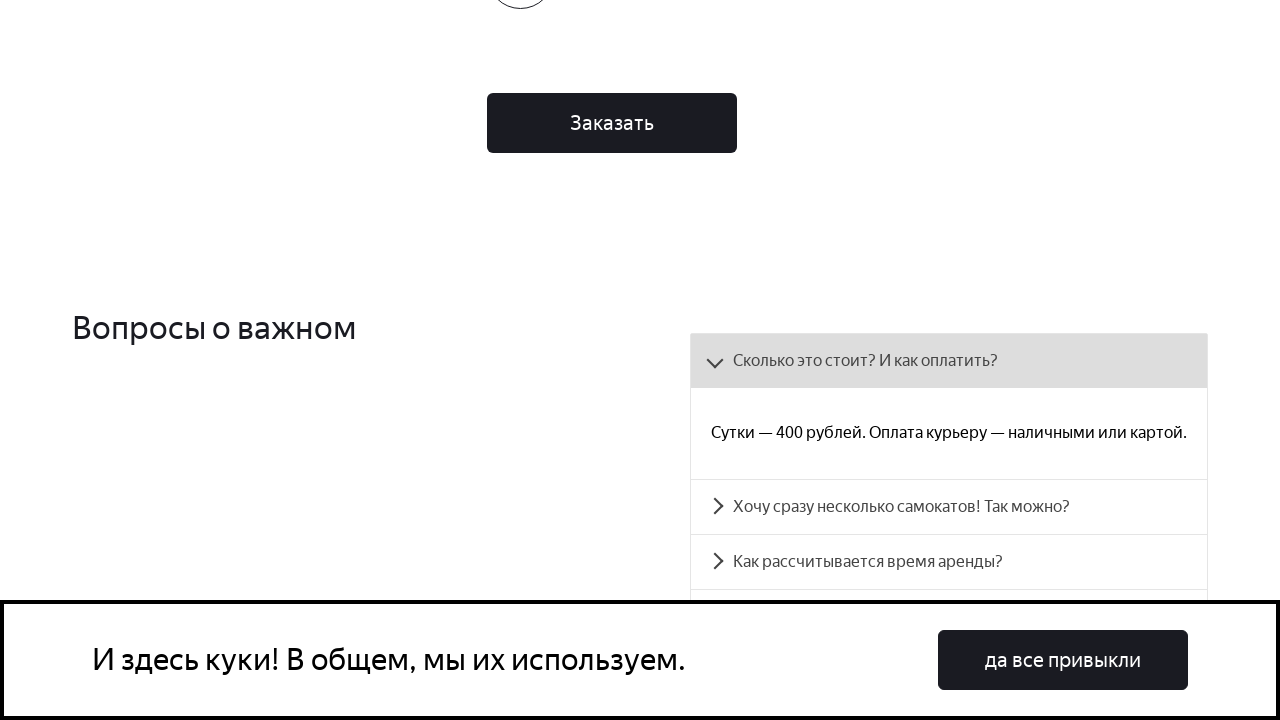

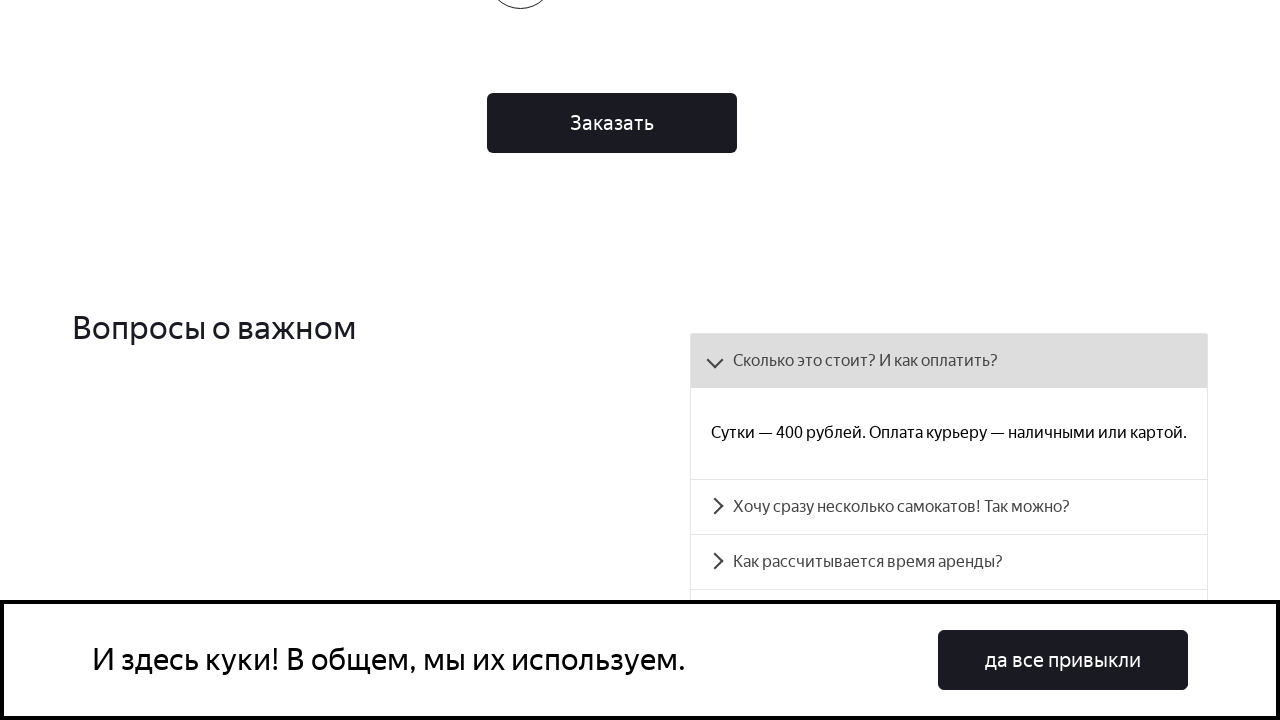